Tests right-click functionality on a button element and verifies that a message appears after the right-click action

Starting URL: https://demoqa.com/buttons

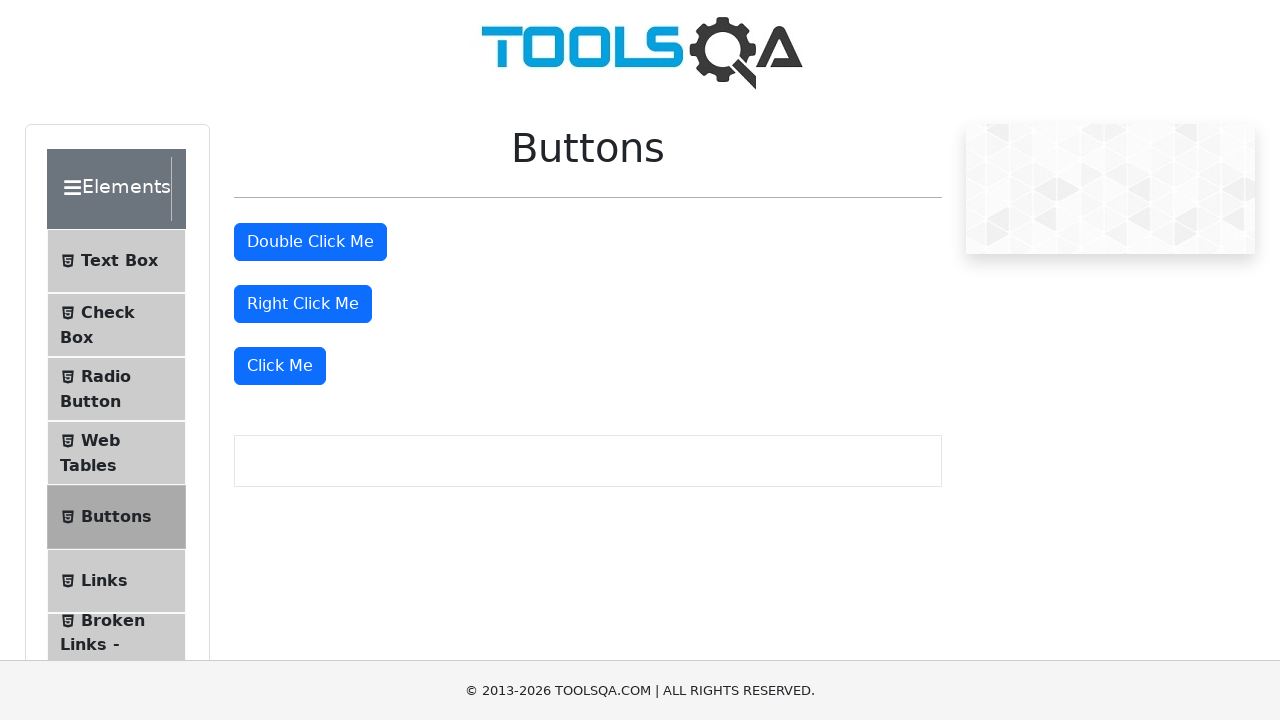

Navigated to https://demoqa.com/buttons
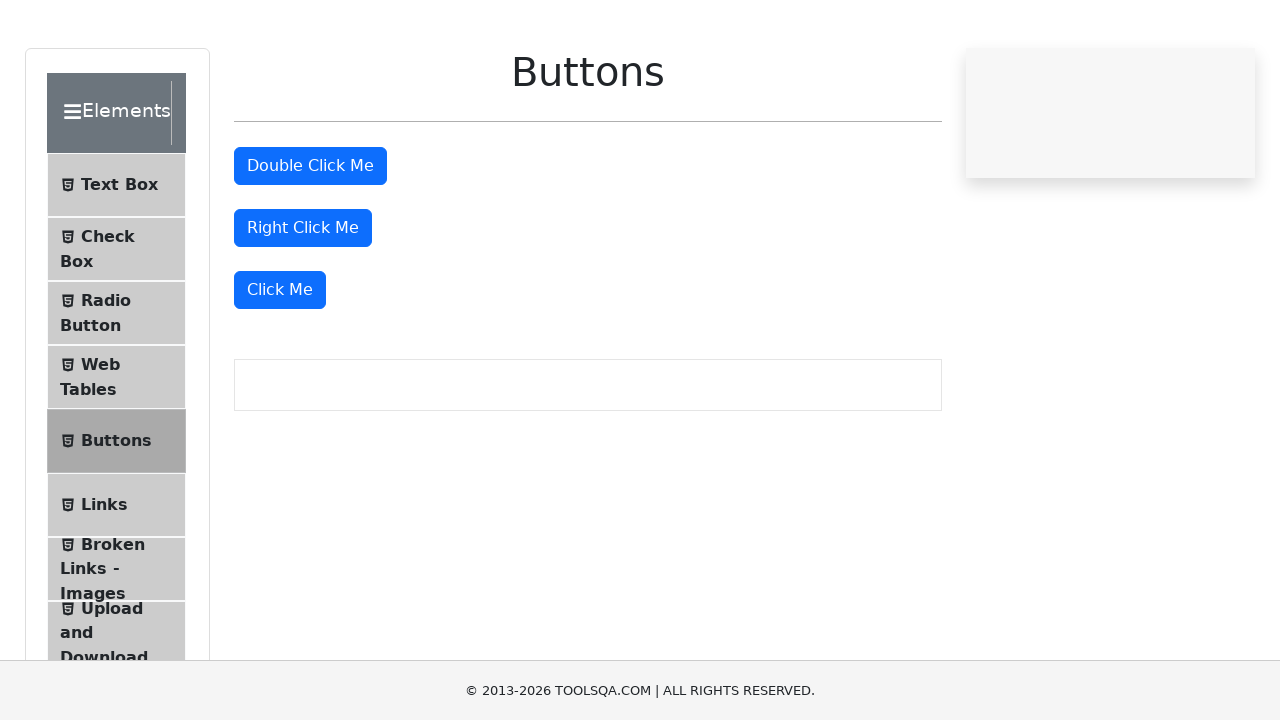

Right-clicked on the right-click button element at (303, 304) on #rightClickBtn
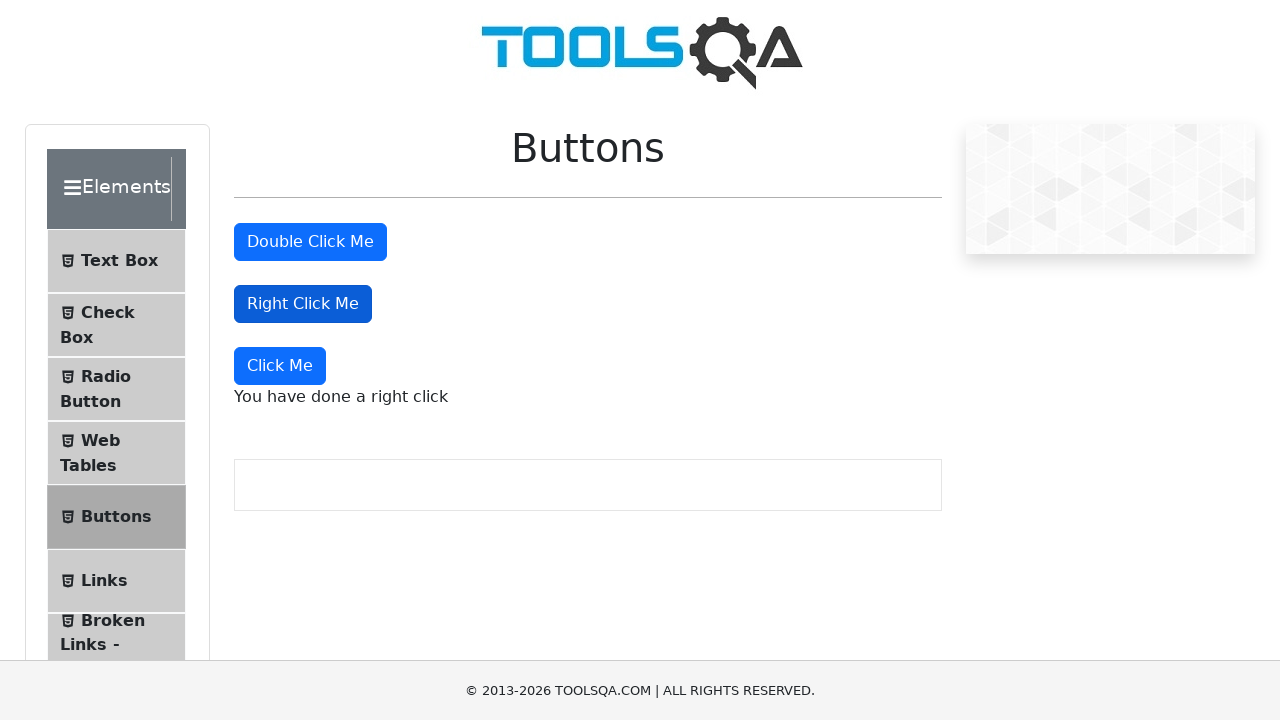

Right-click message appeared on the page
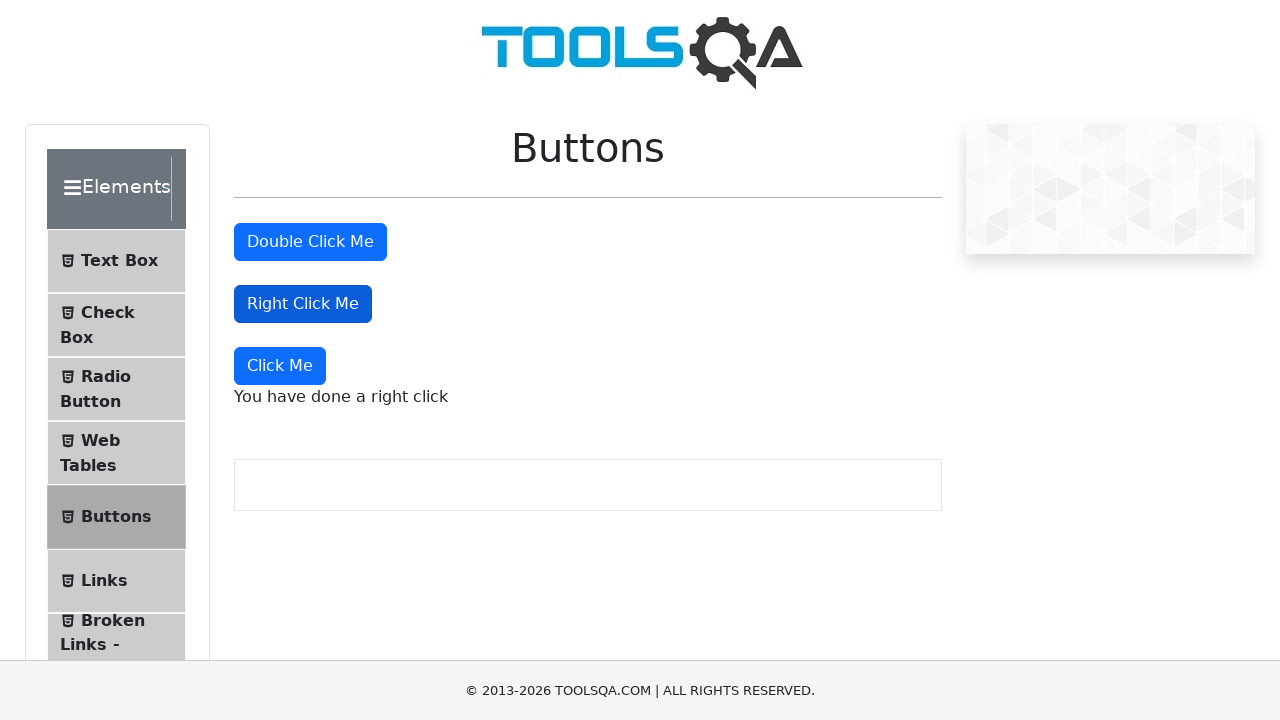

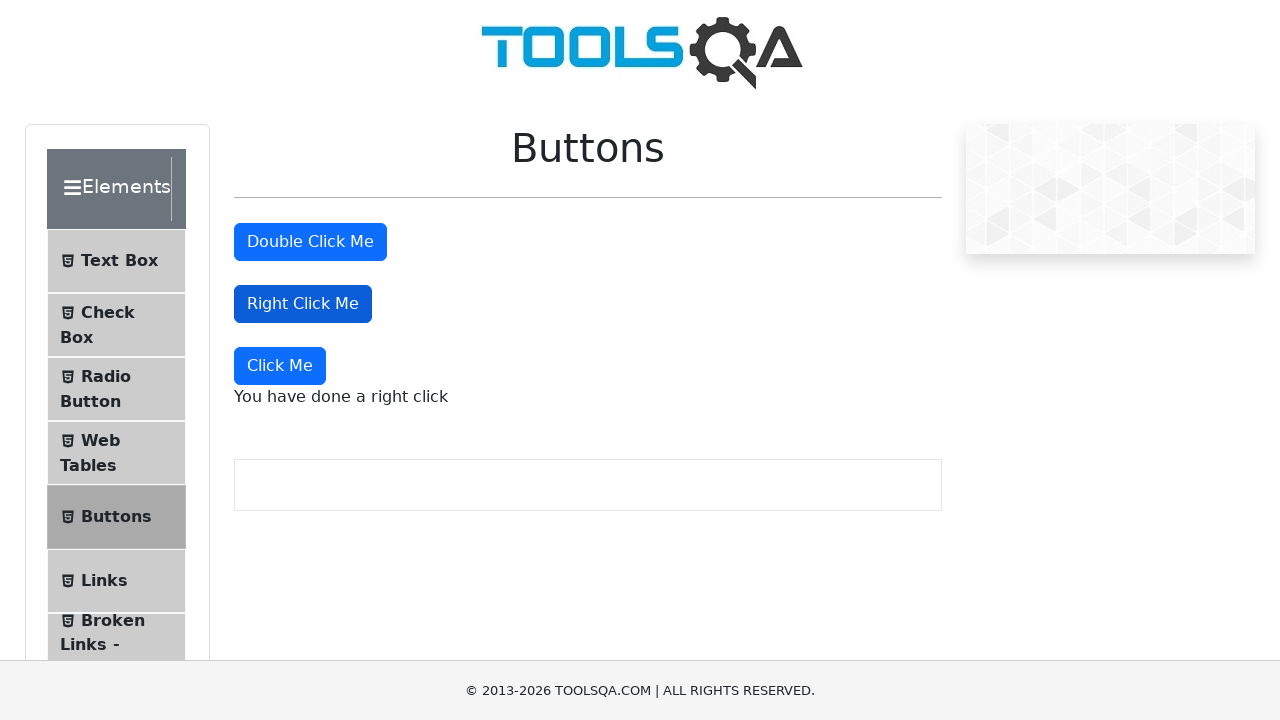